Tests that entered text is trimmed when editing a todo item.

Starting URL: https://demo.playwright.dev/todomvc

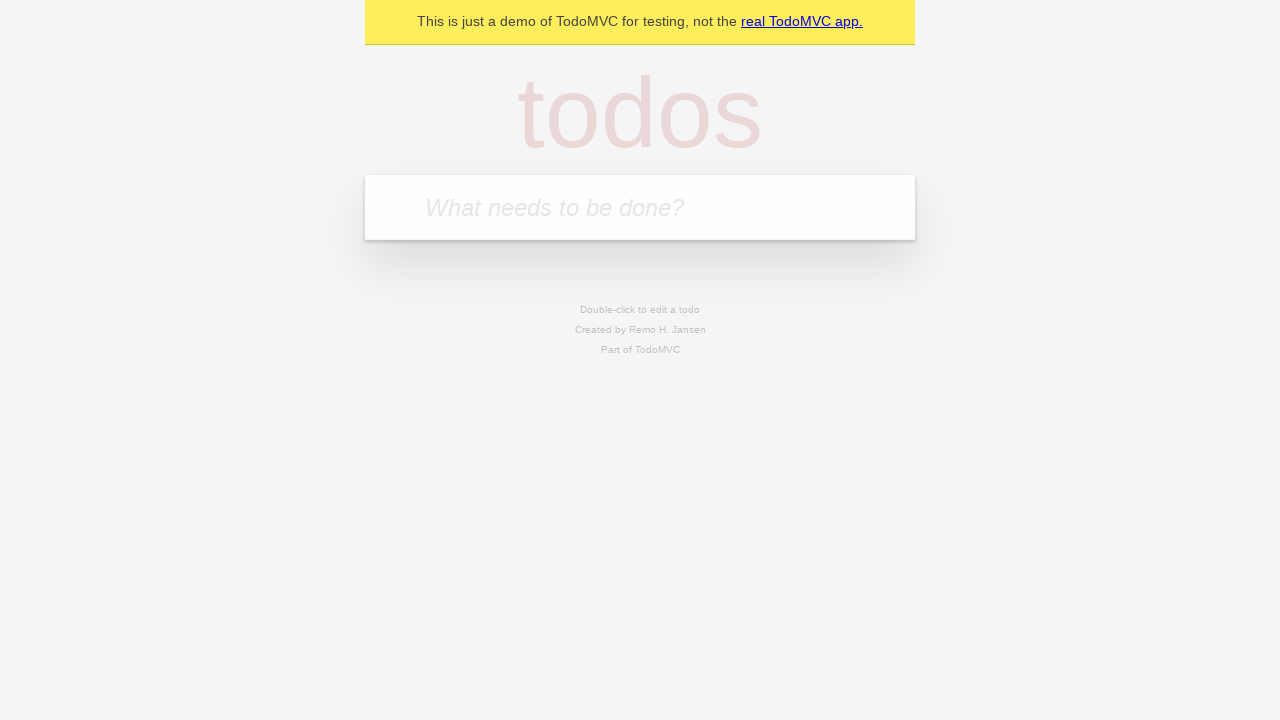

Filled todo input with 'buy some cheese' on internal:attr=[placeholder="What needs to be done?"i]
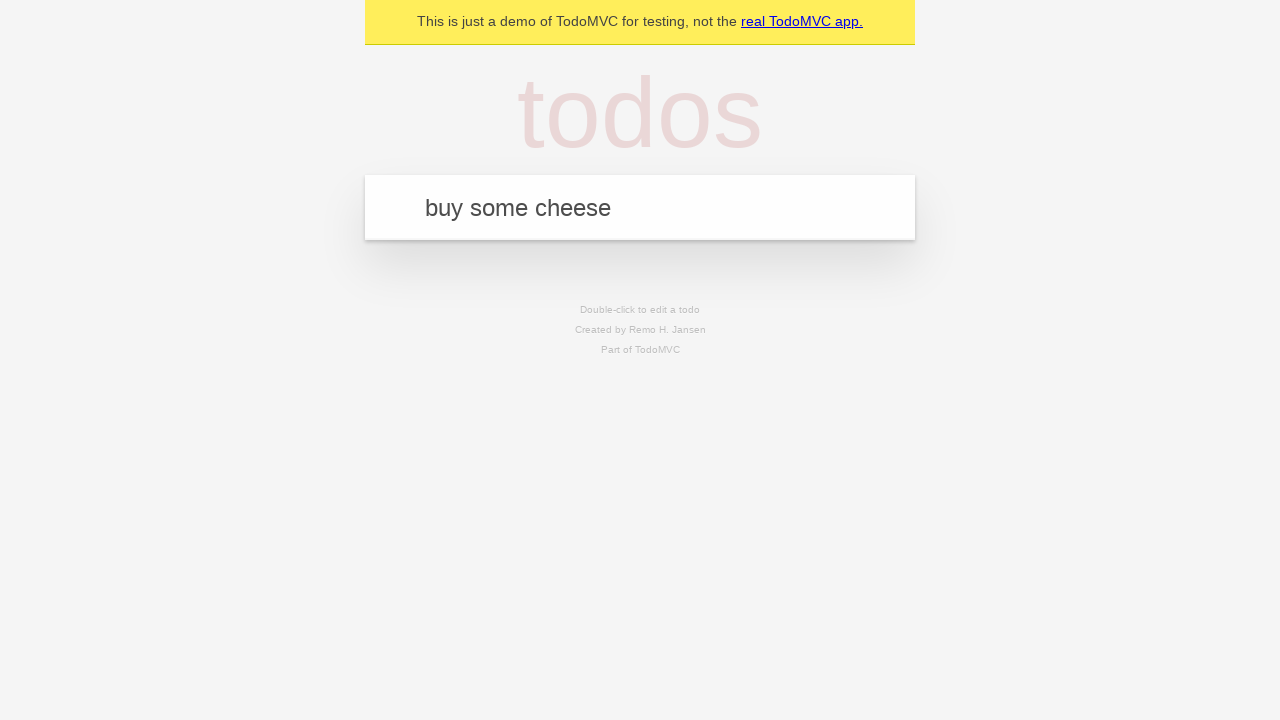

Pressed Enter to create first todo item on internal:attr=[placeholder="What needs to be done?"i]
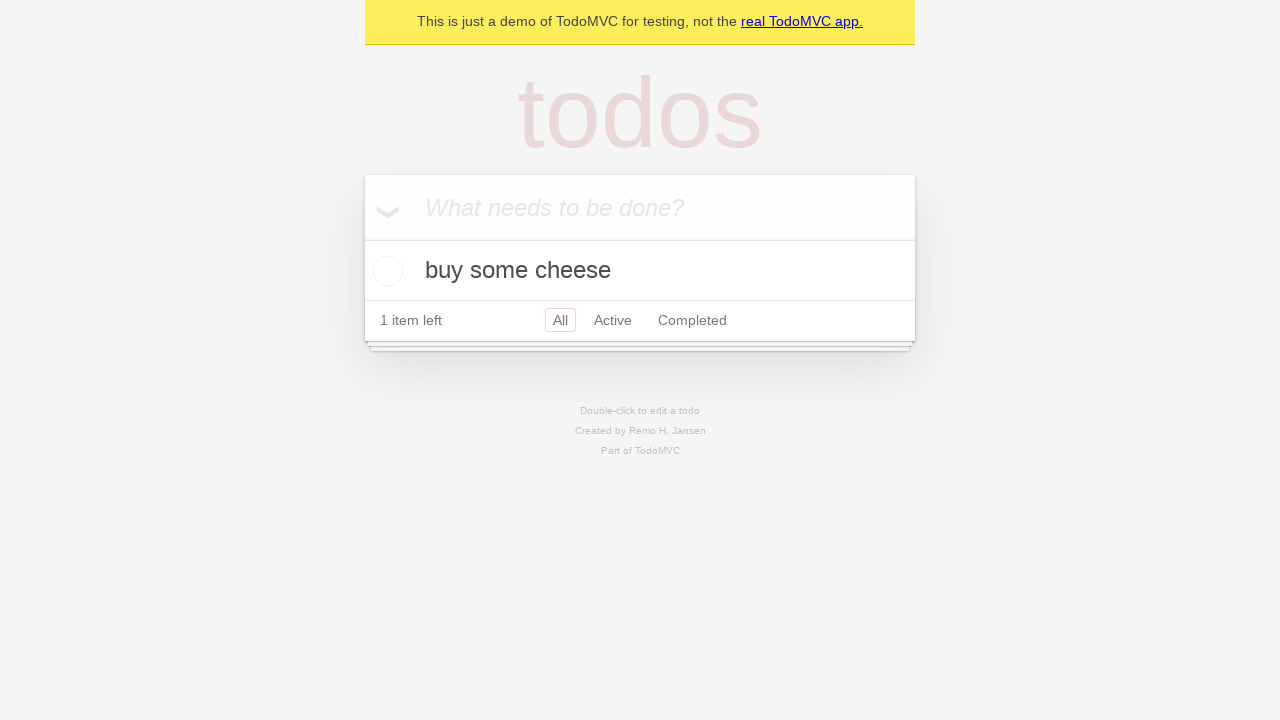

Filled todo input with 'feed the cat' on internal:attr=[placeholder="What needs to be done?"i]
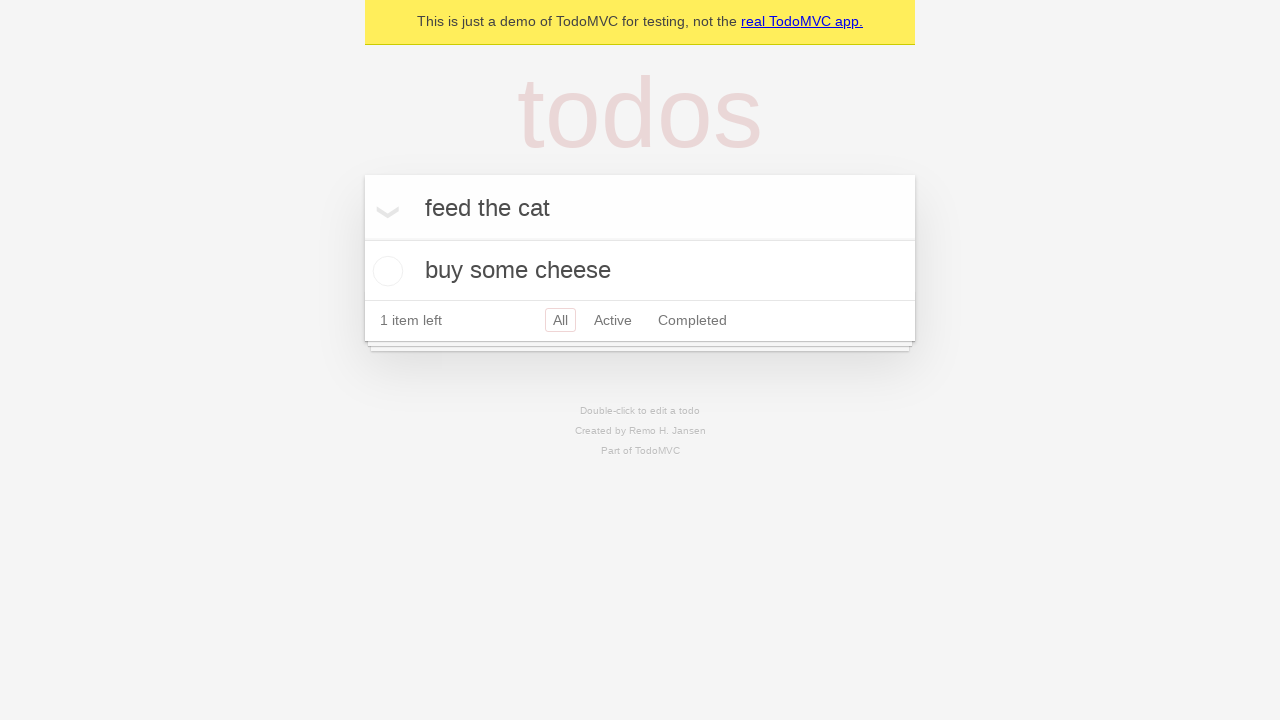

Pressed Enter to create second todo item on internal:attr=[placeholder="What needs to be done?"i]
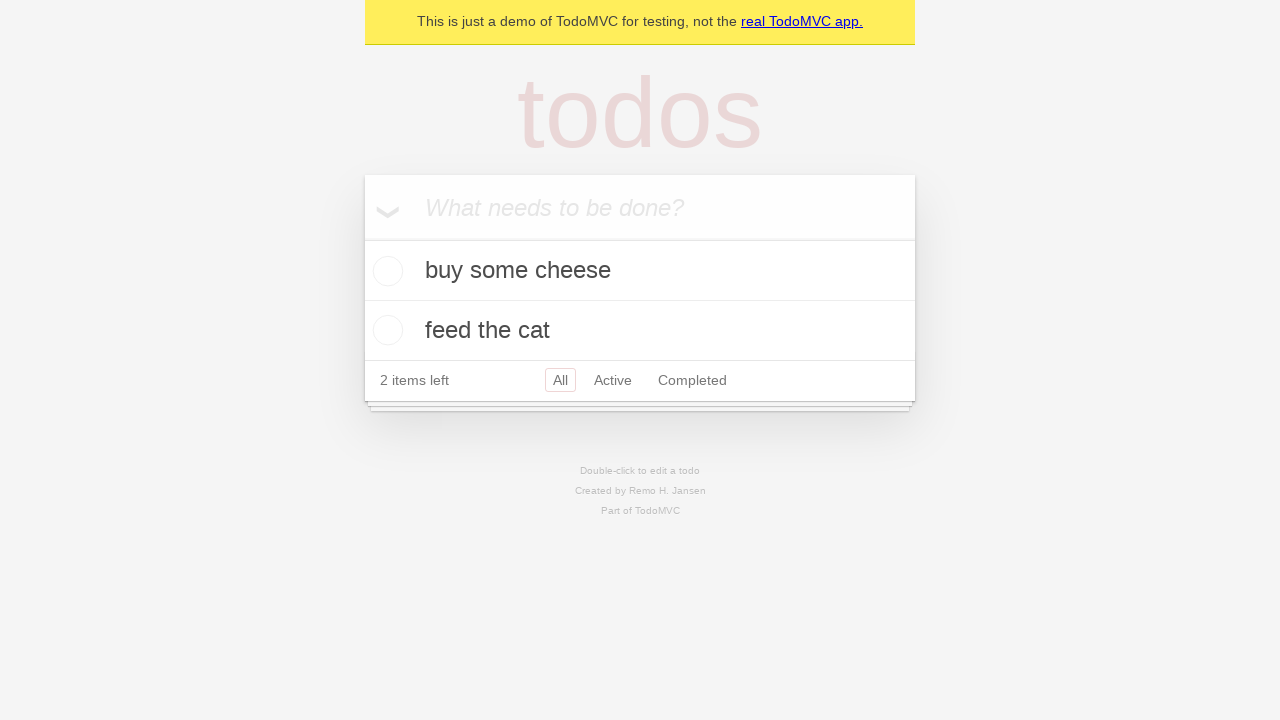

Filled todo input with 'book a doctors appointment' on internal:attr=[placeholder="What needs to be done?"i]
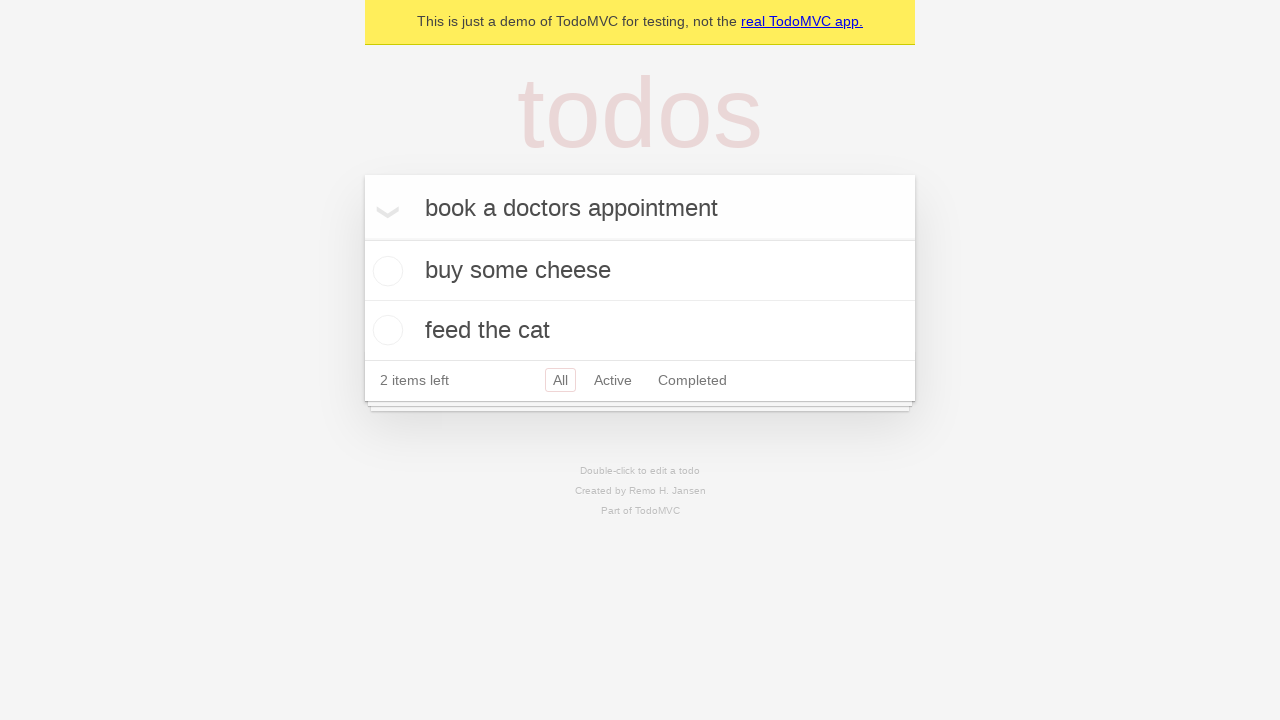

Pressed Enter to create third todo item on internal:attr=[placeholder="What needs to be done?"i]
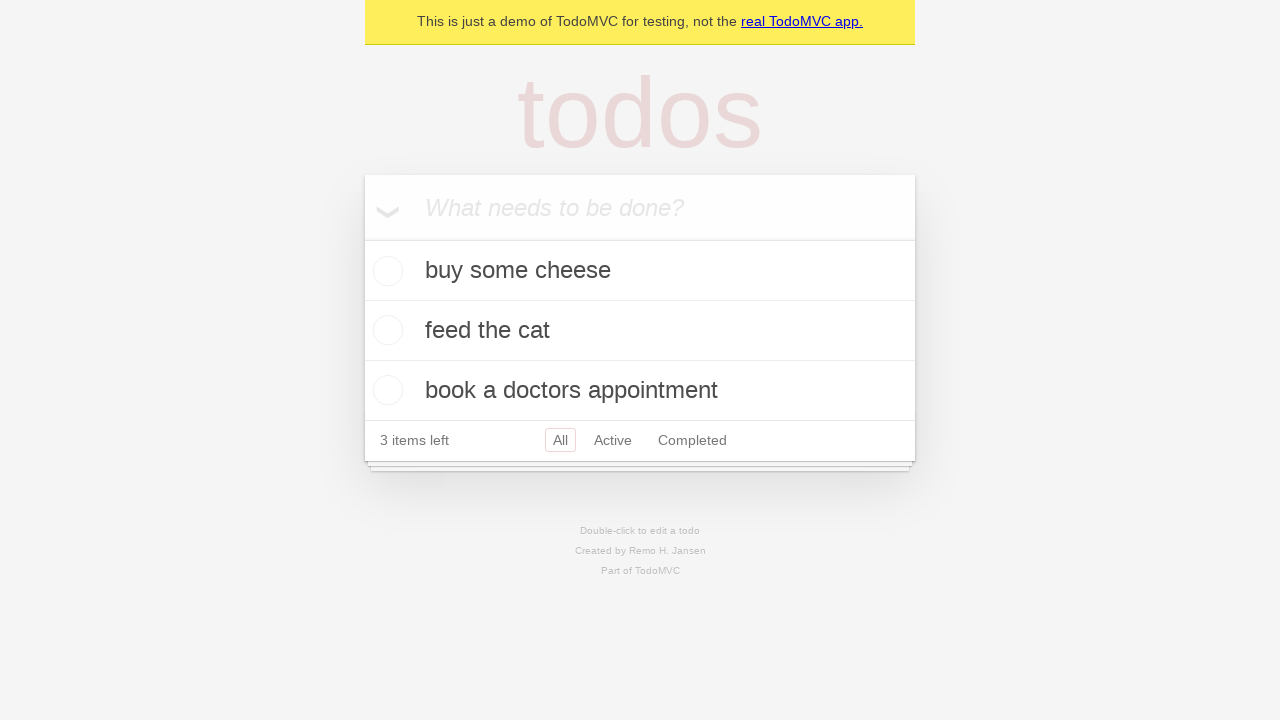

Double-clicked second todo item to enter edit mode at (640, 331) on internal:testid=[data-testid="todo-item"s] >> nth=1
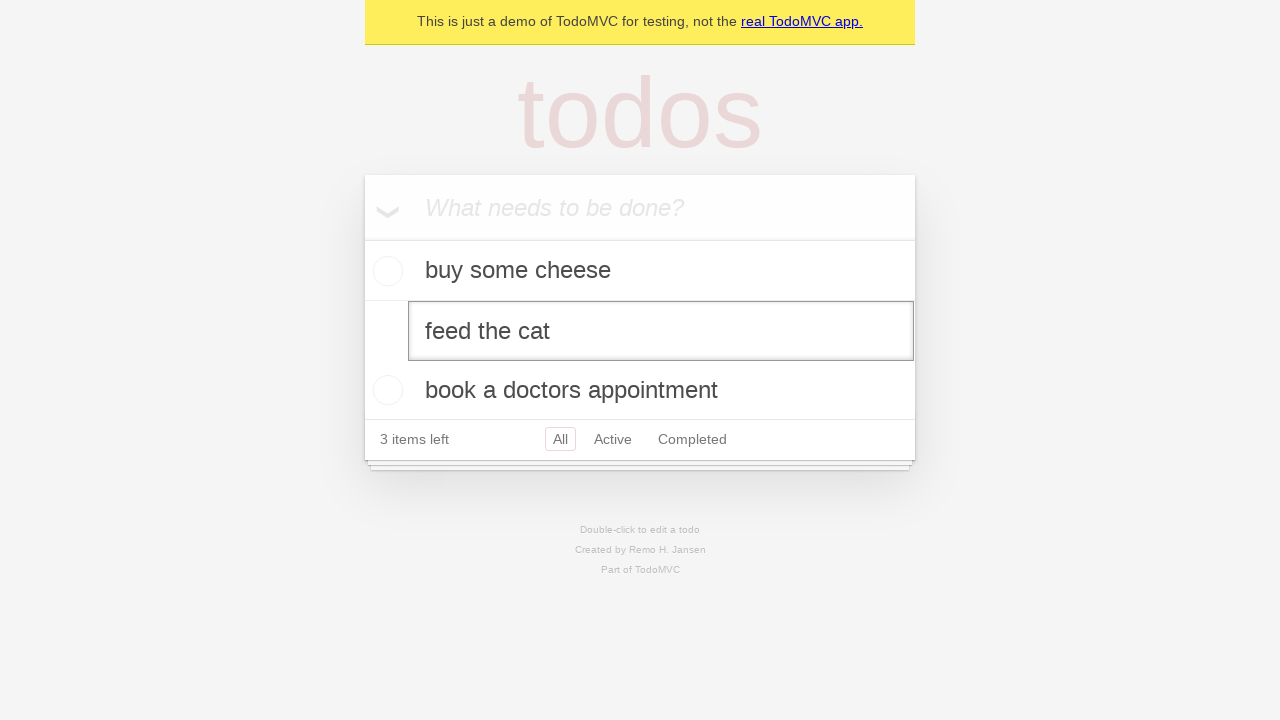

Filled edit field with text containing leading and trailing spaces on internal:testid=[data-testid="todo-item"s] >> nth=1 >> internal:role=textbox[nam
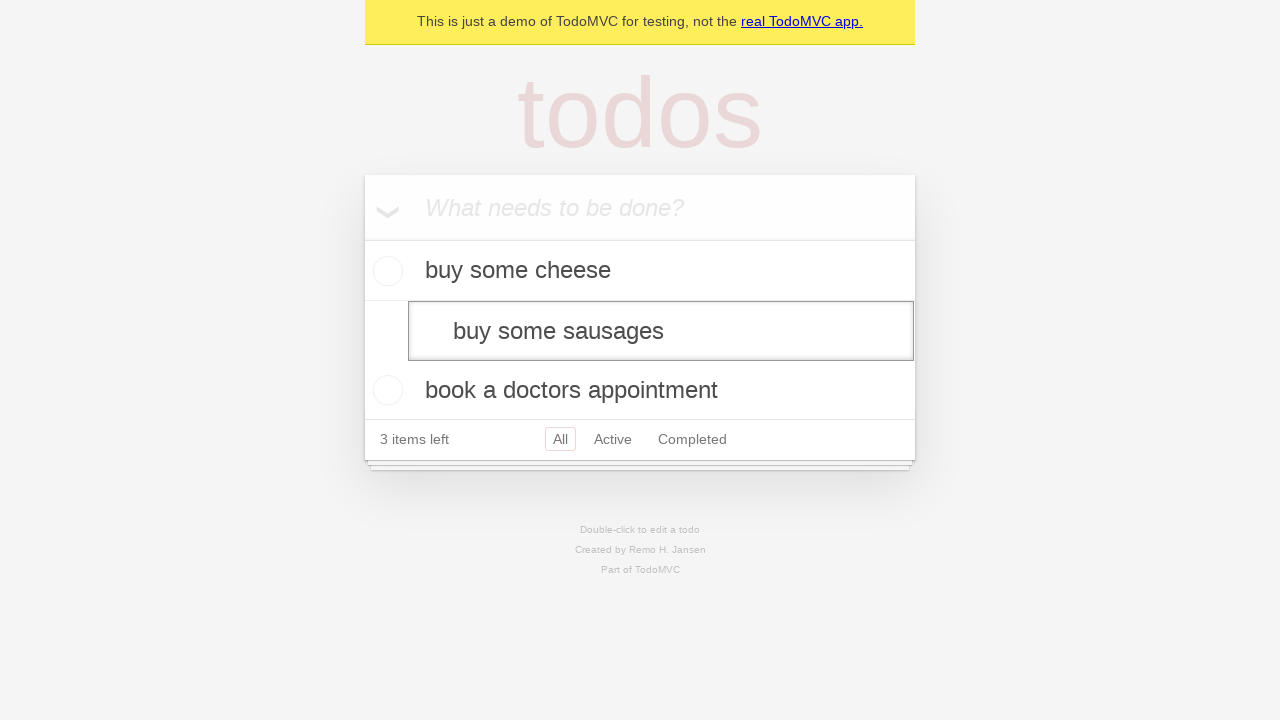

Pressed Enter to save edited todo, verifying text is trimmed on internal:testid=[data-testid="todo-item"s] >> nth=1 >> internal:role=textbox[nam
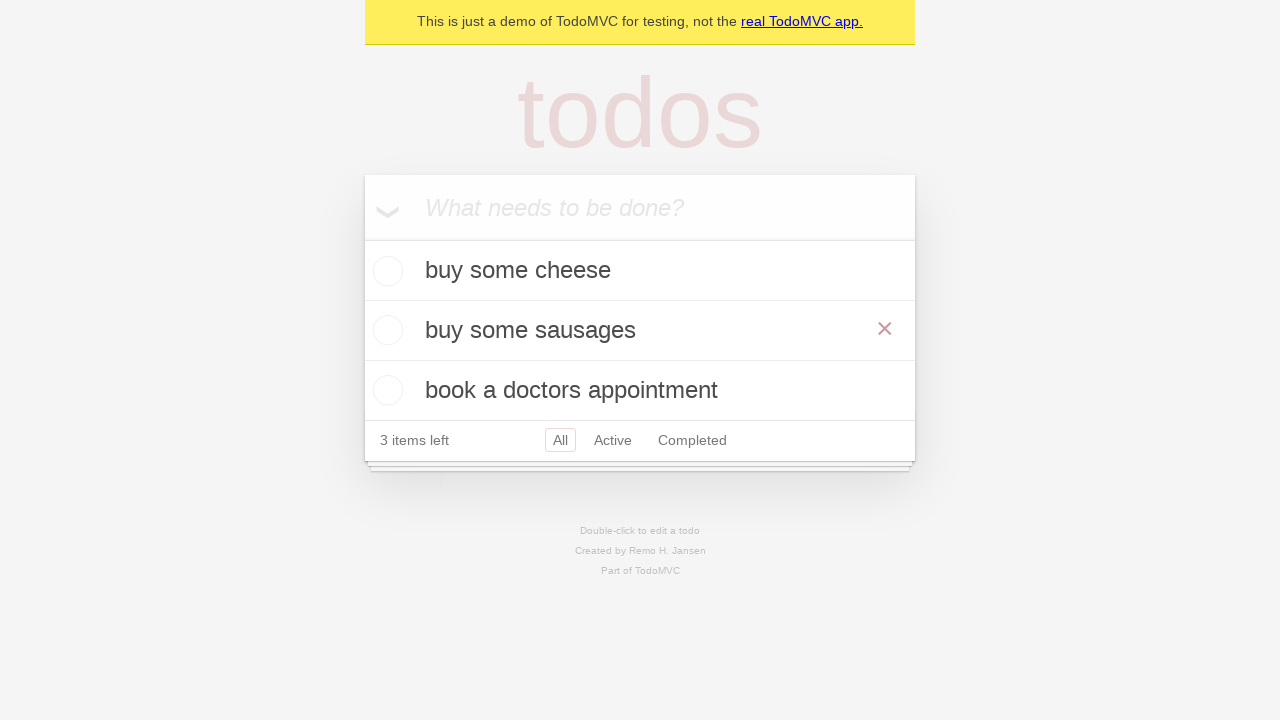

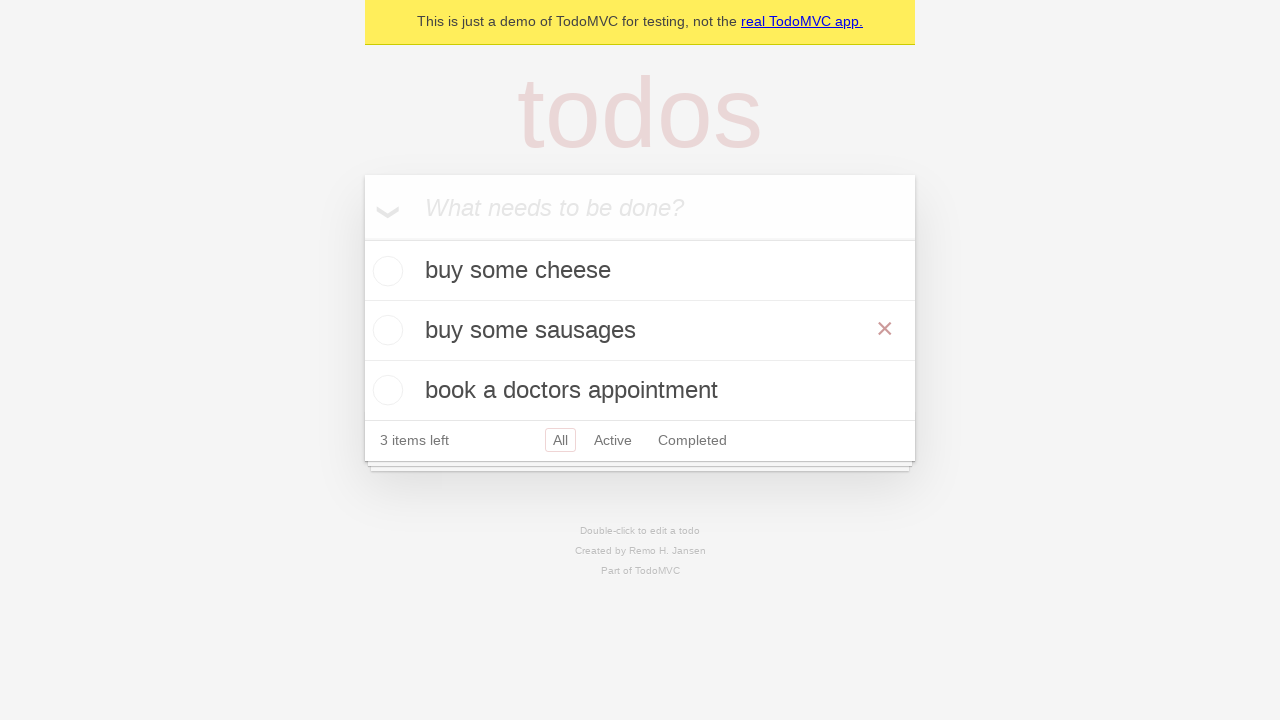